Tests JavaScript prompt alert by triggering it, entering text, accepting it, and verifying the entered text appears in the result

Starting URL: https://the-internet.herokuapp.com/javascript_alerts

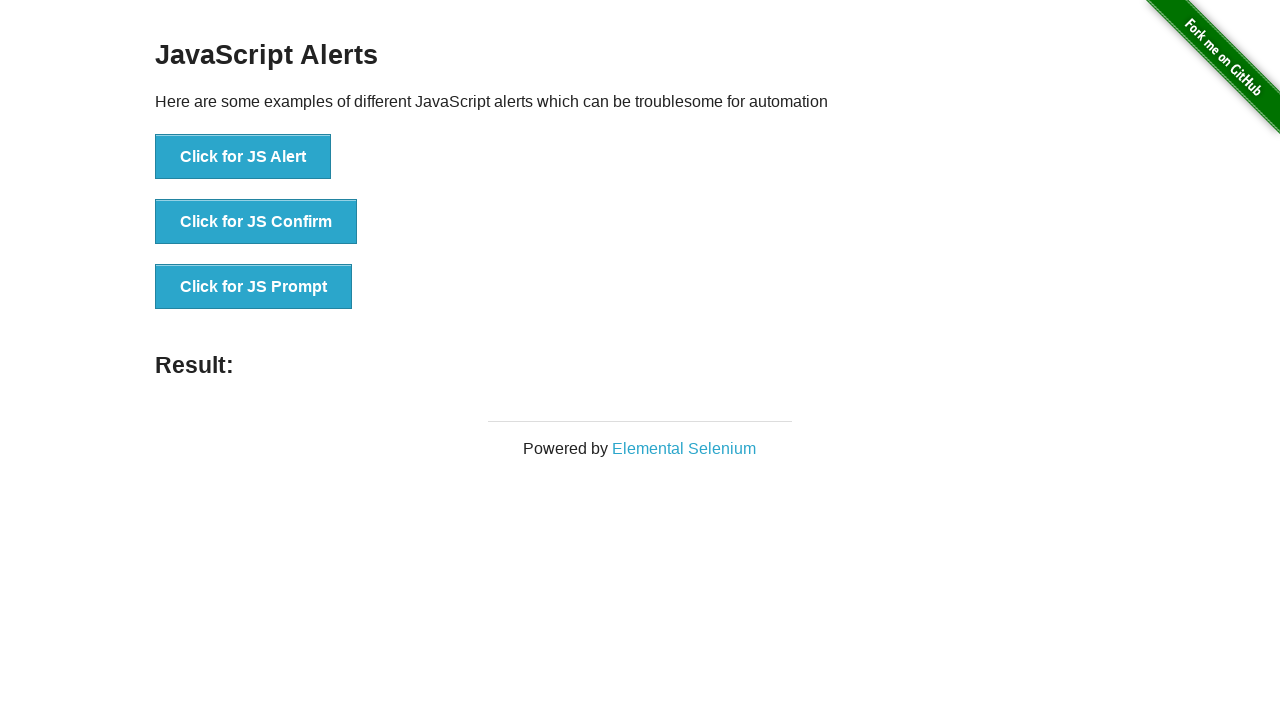

Set up dialog handler to accept prompt with name 'Abdullah'
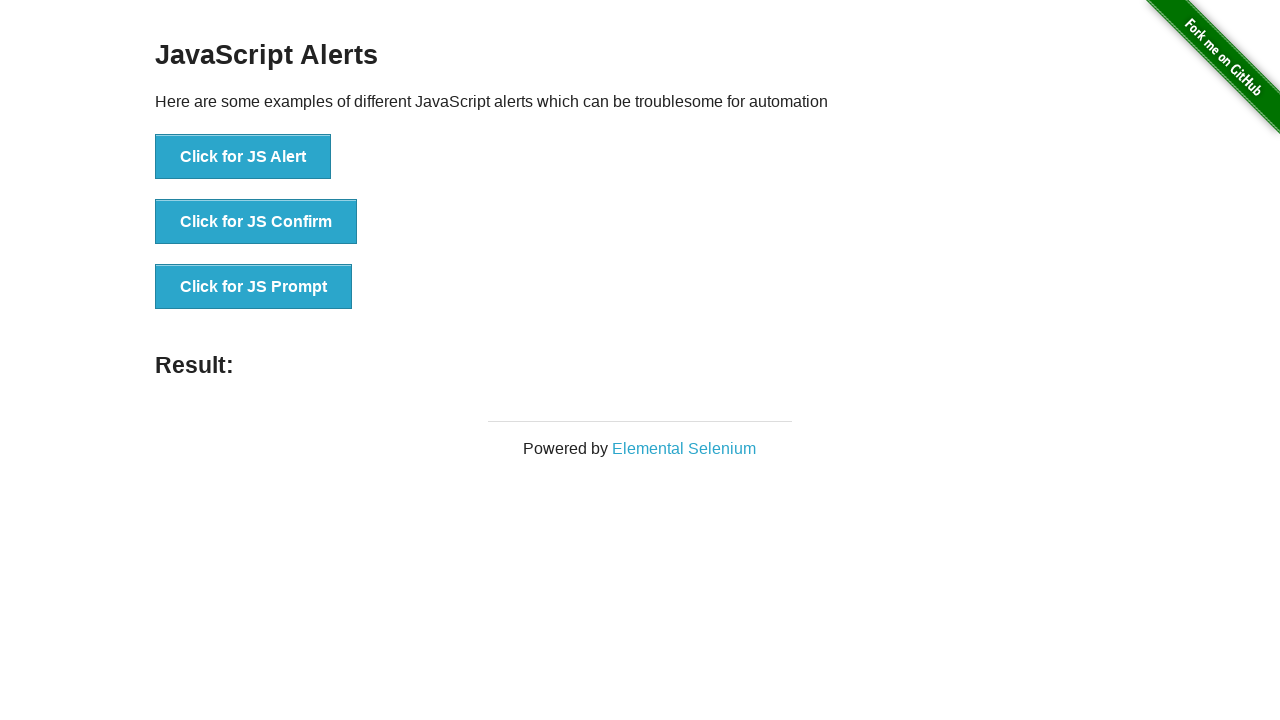

Clicked the 'Click for JS Prompt' button to trigger JavaScript prompt alert at (254, 287) on xpath=//button[text()='Click for JS Prompt']
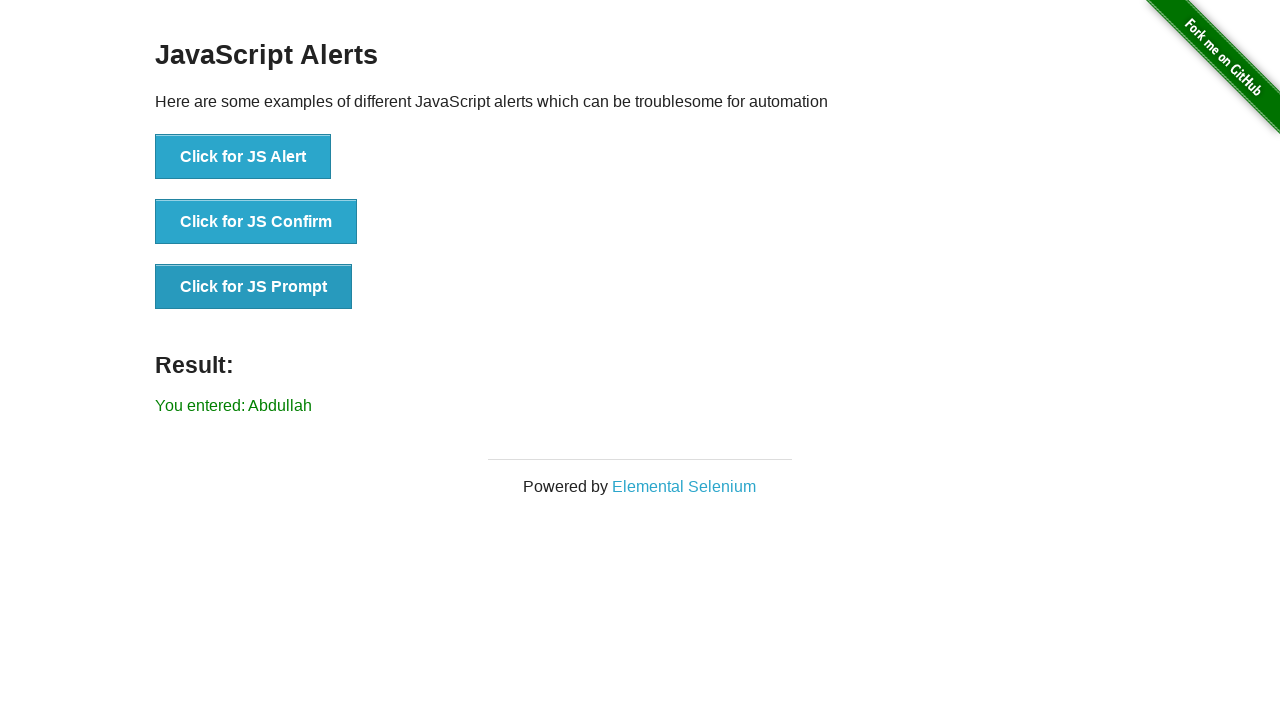

Retrieved result text from result element
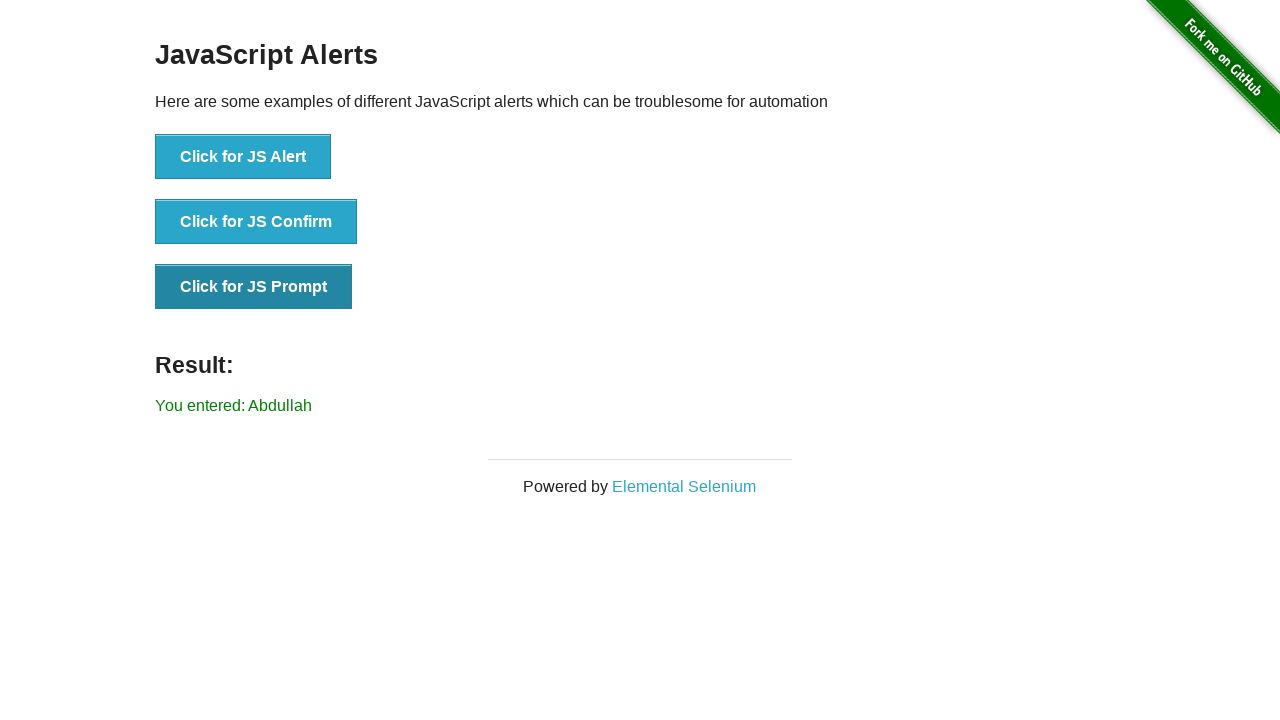

Verified that 'Abdullah' appears in the result text
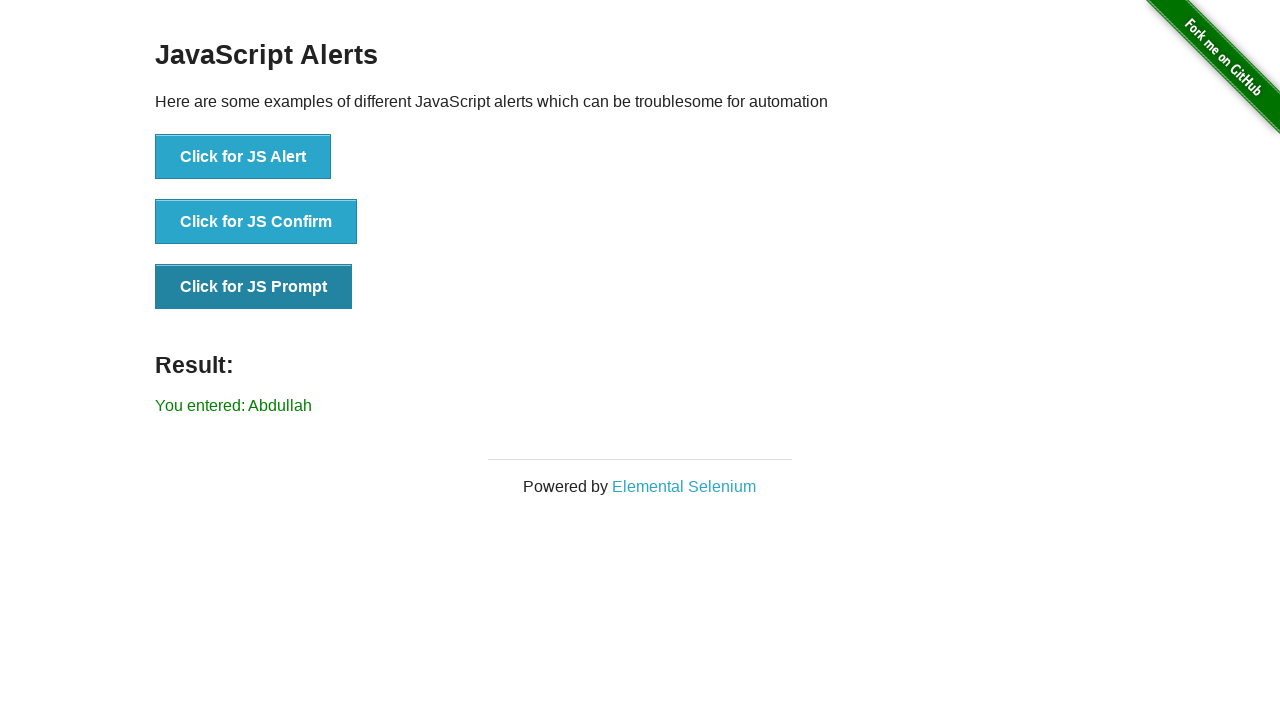

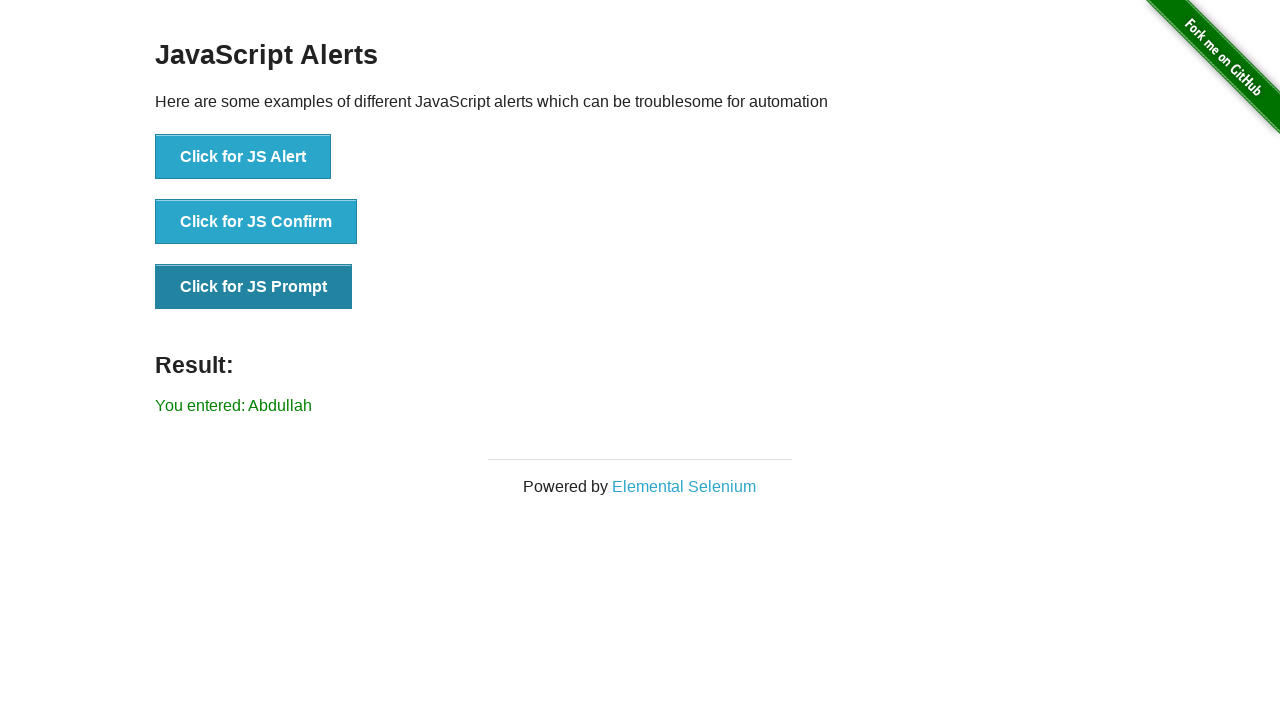